Tests TodoMVC with Backbone.js framework by adding todos, completing one, and verifying count

Starting URL: https://todomvc.com

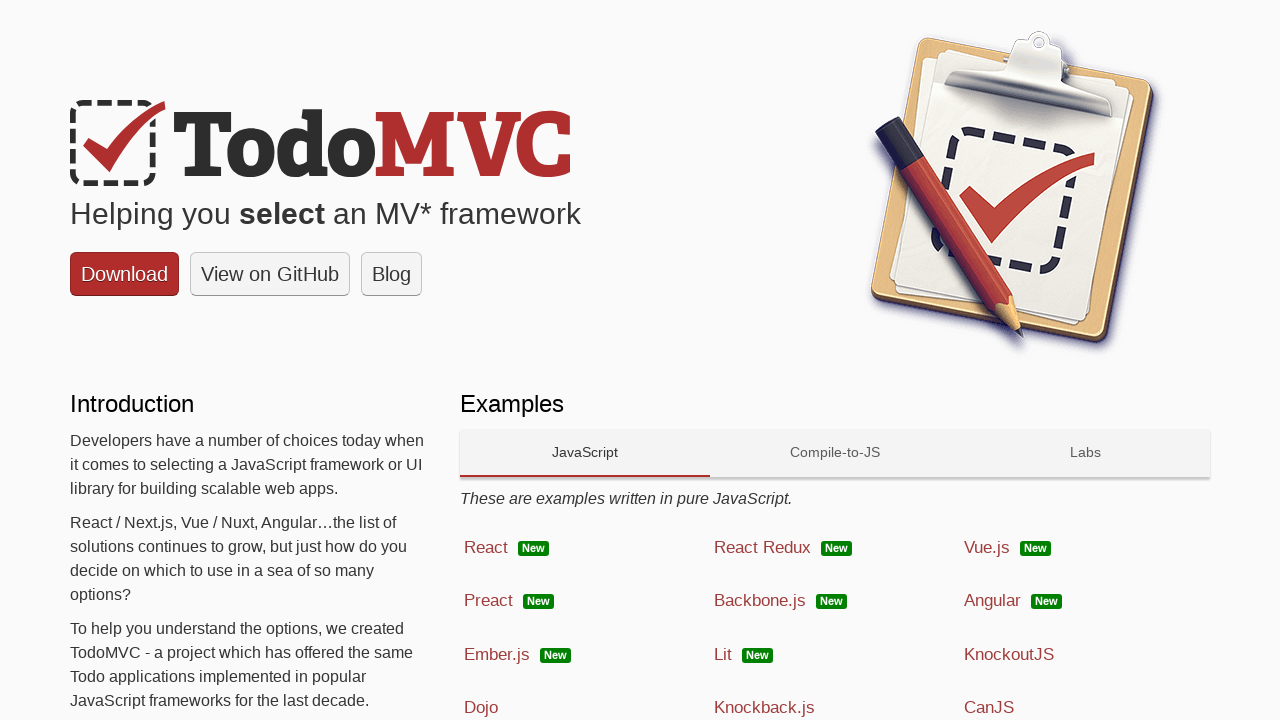

Clicked on Backbone.js technology link at (760, 601) on text=Backbone.js
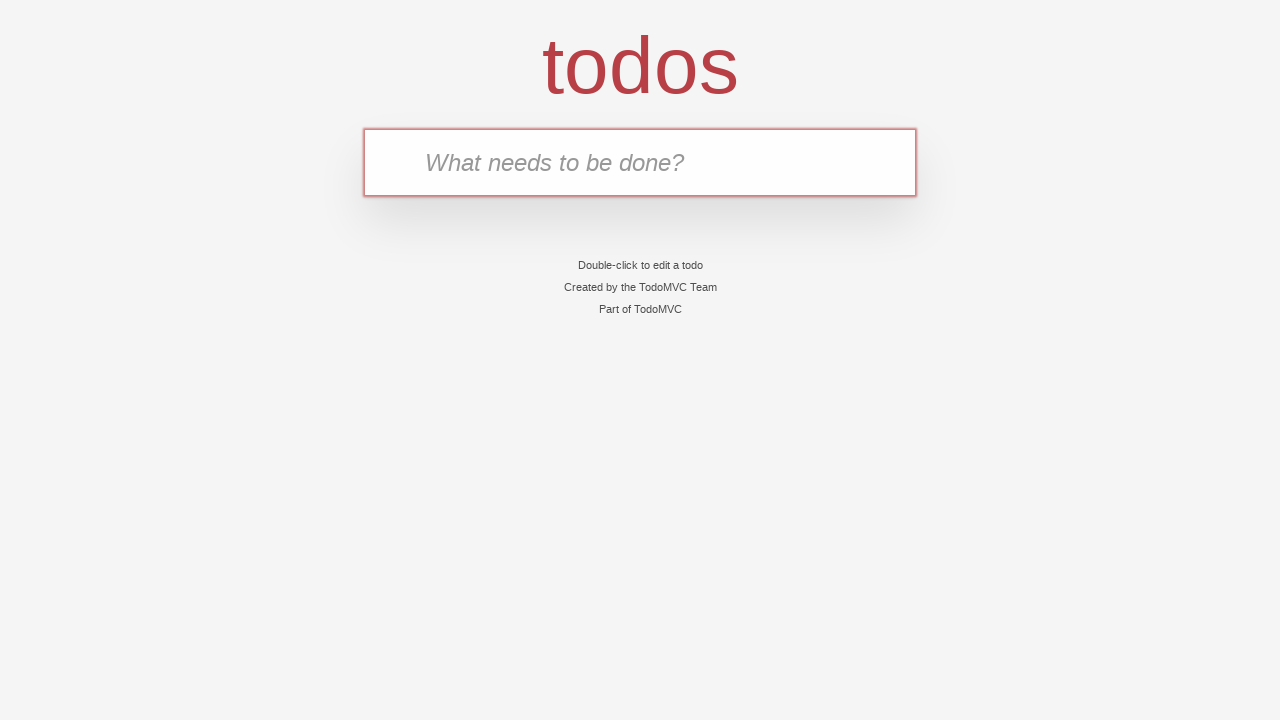

Filled first todo item 'Meet a friend' in input field on .new-todo
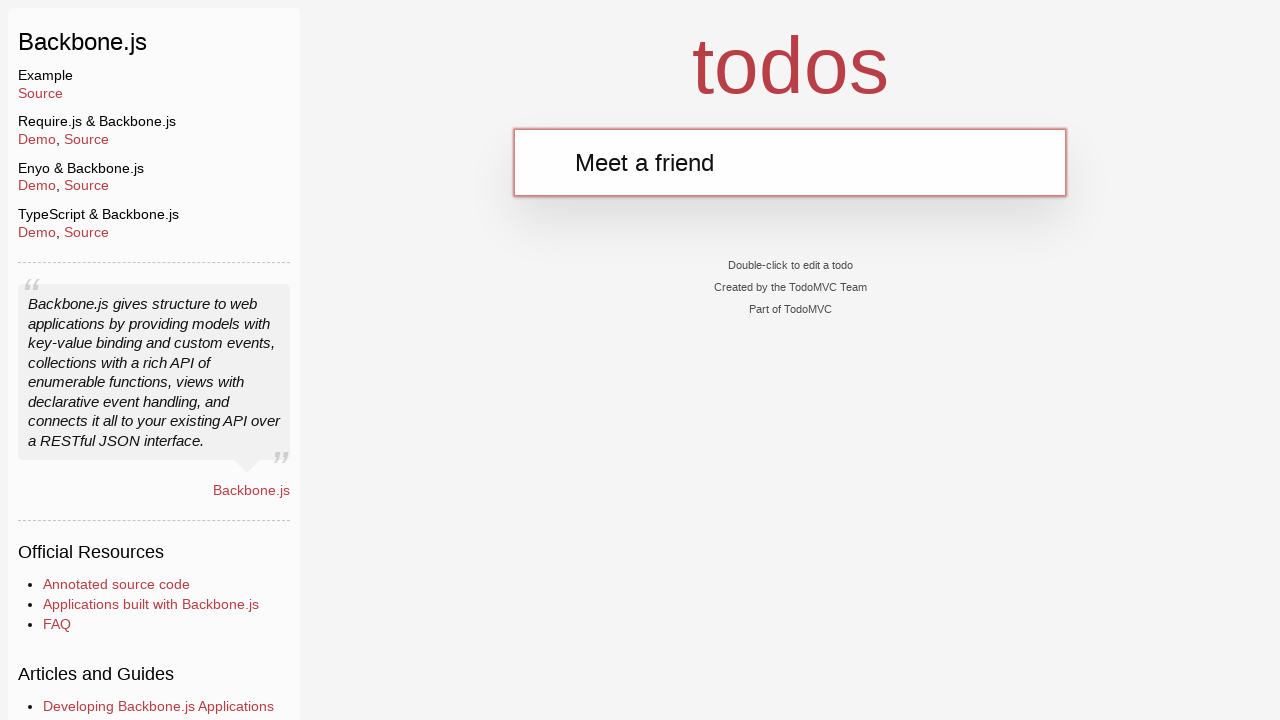

Pressed Enter to add first todo item on .new-todo
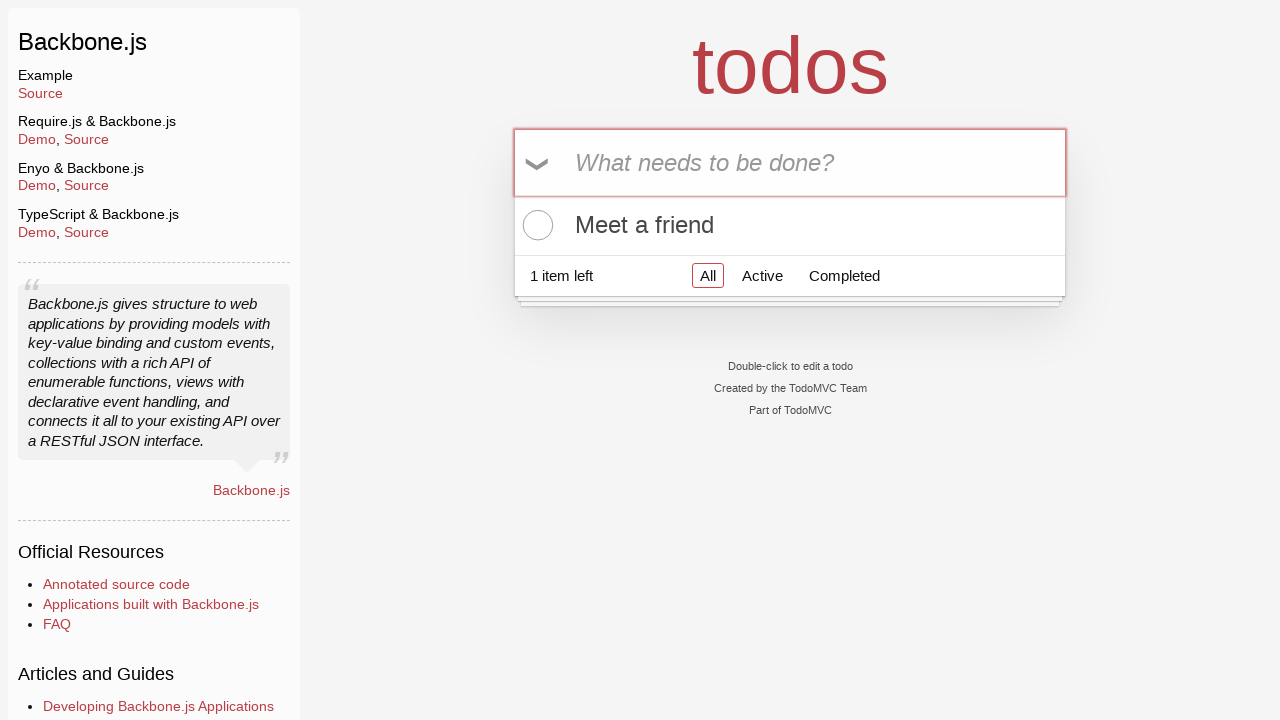

Filled second todo item 'Buy meat' in input field on .new-todo
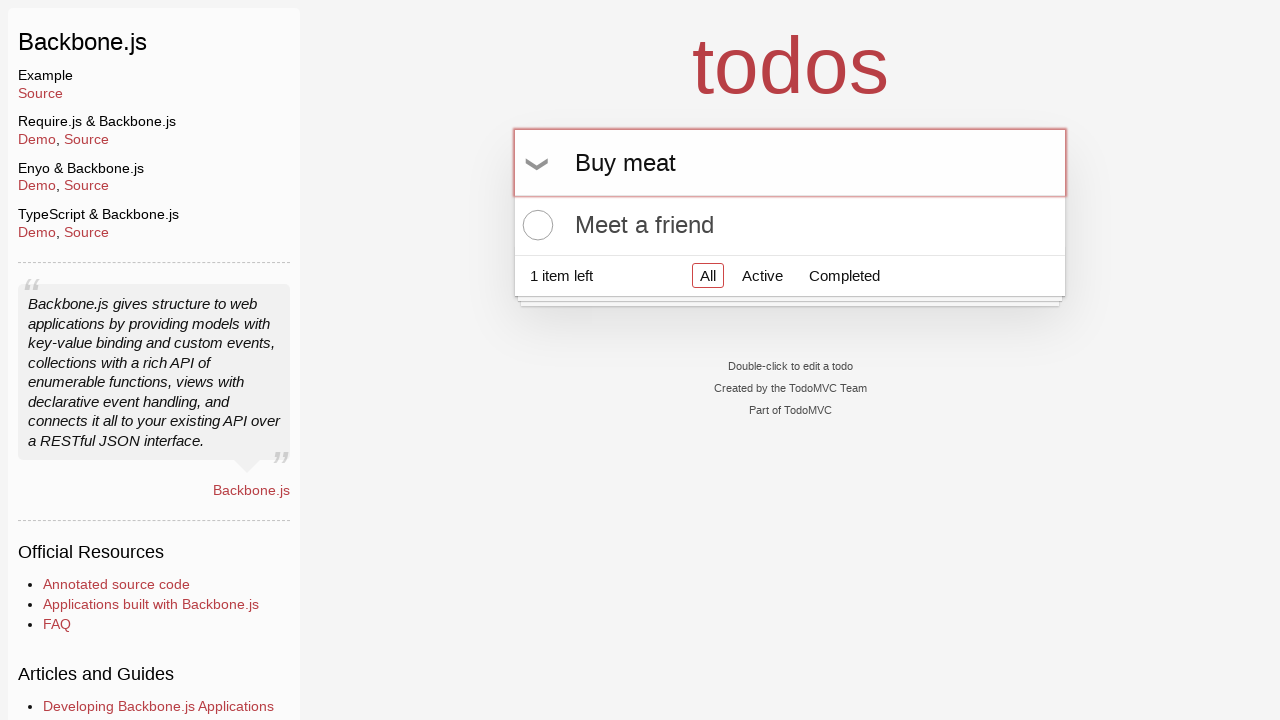

Pressed Enter to add second todo item on .new-todo
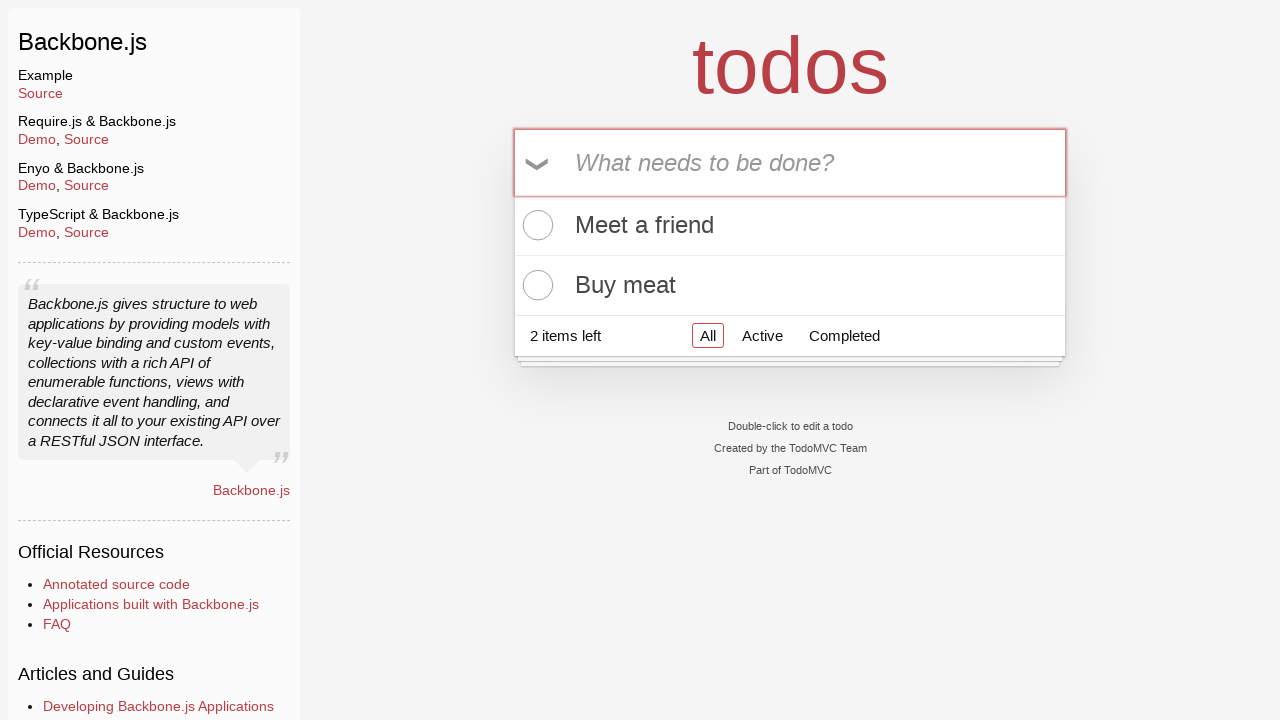

Filled third todo item 'clean the car' in input field on .new-todo
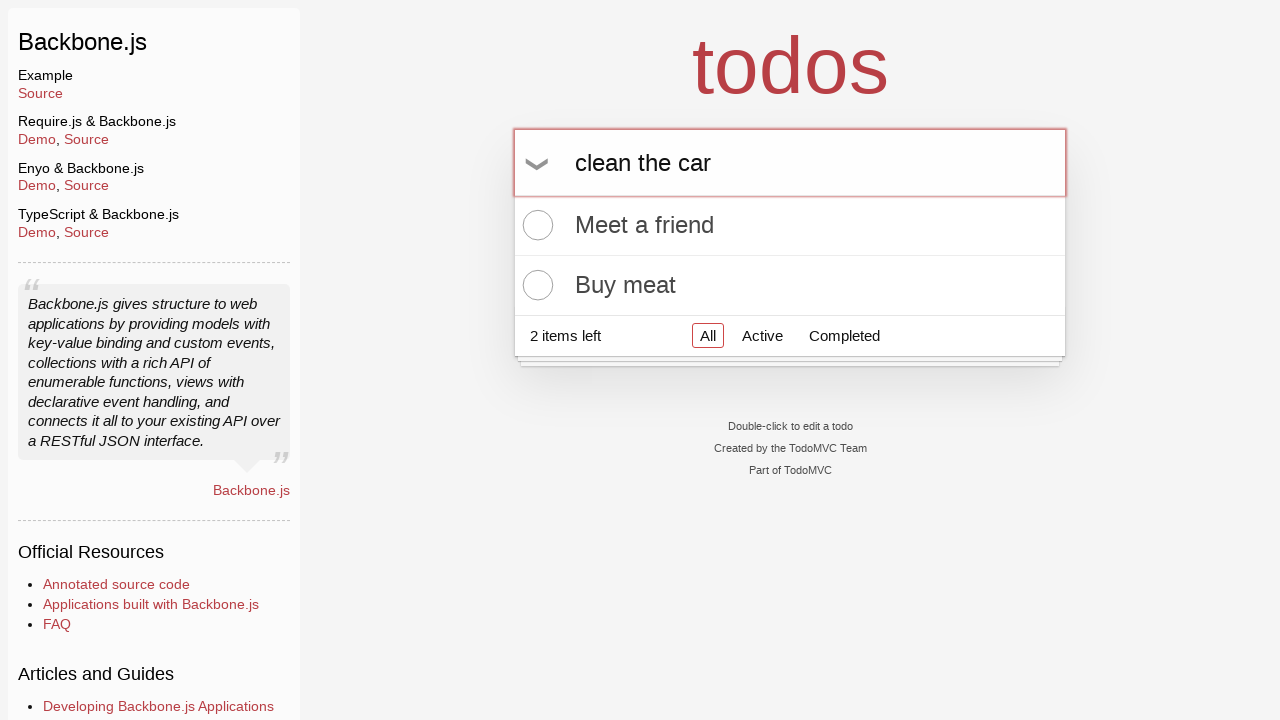

Pressed Enter to add third todo item on .new-todo
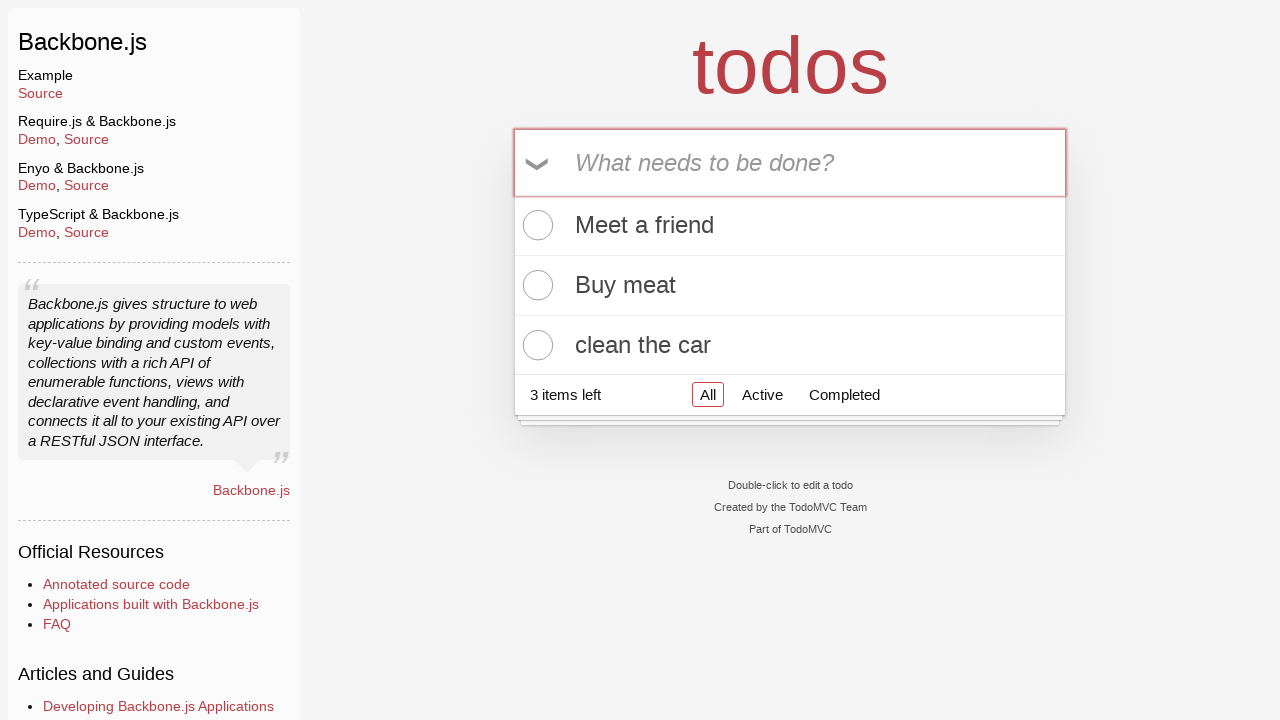

Clicked toggle checkbox on second todo item to mark as complete at (535, 285) on li:nth-child(2) .toggle
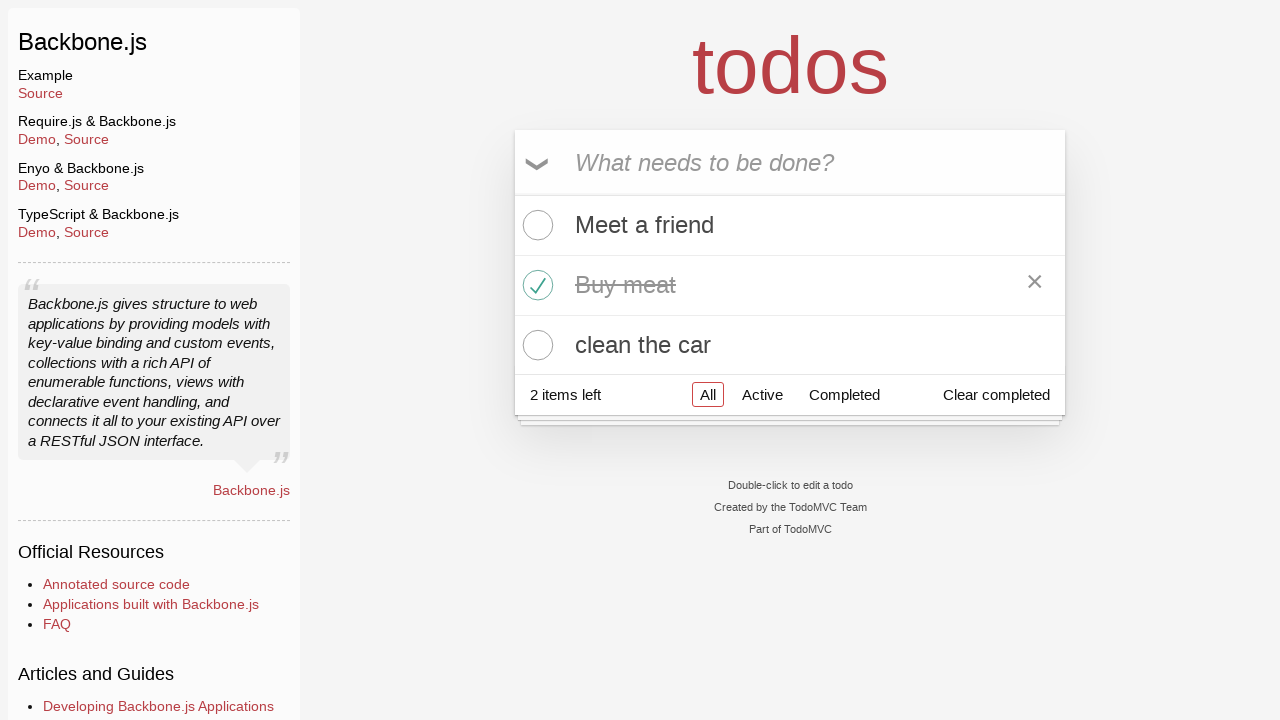

Waited for footer element with remaining items count to load
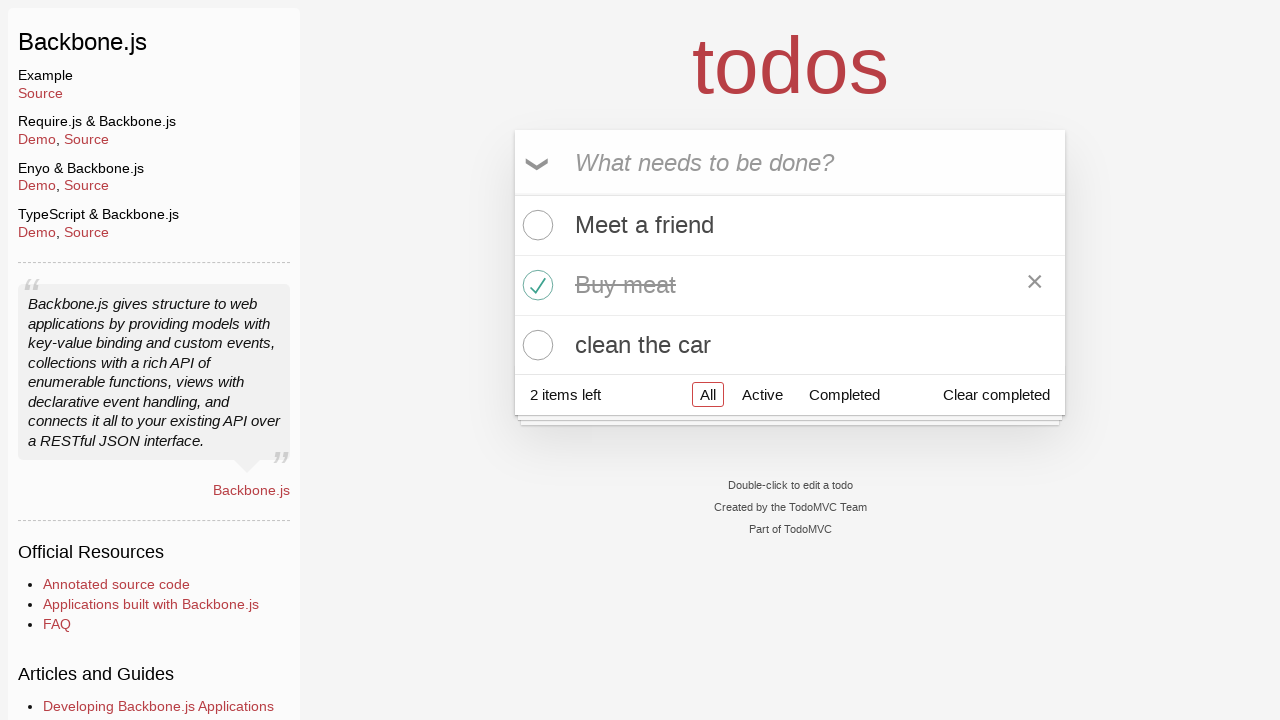

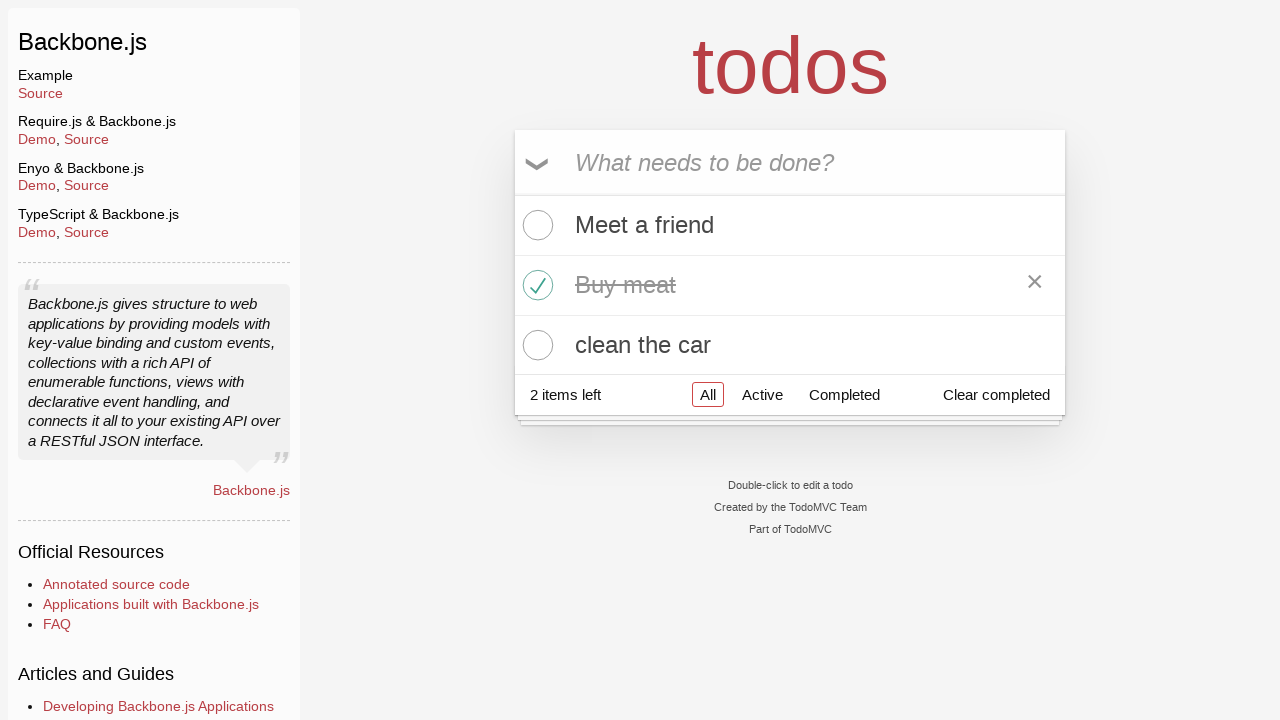